Tests checkbox functionality by navigating to checkboxes page, checking all checkboxes, and verifying they are all in checked state

Starting URL: https://the-internet.herokuapp.com/

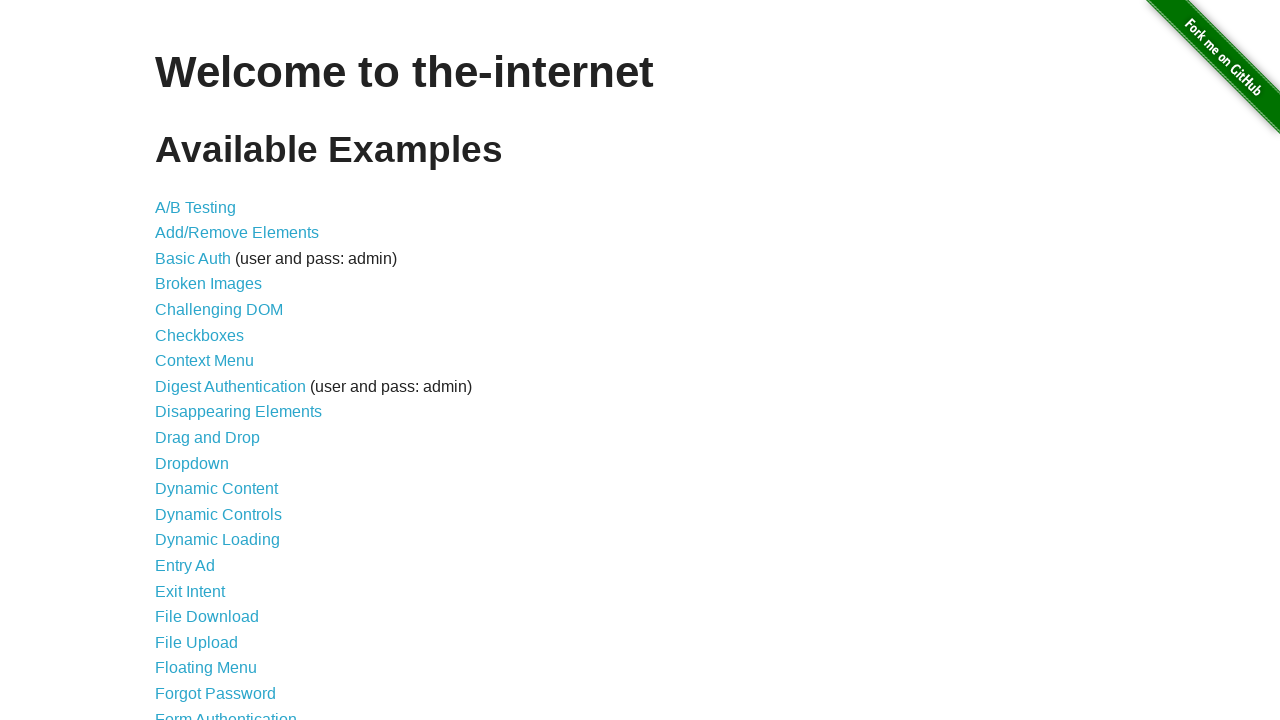

Clicked on Checkboxes link at (200, 335) on a[href='/checkboxes']
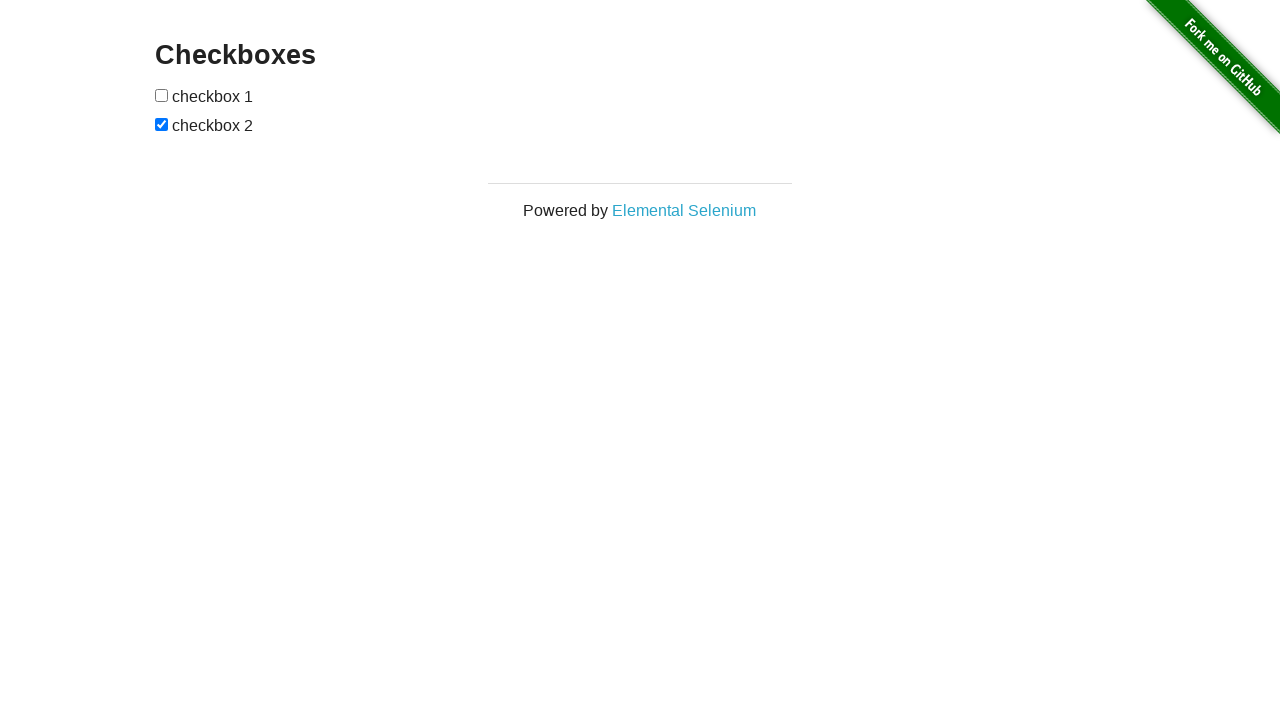

Checkboxes page loaded
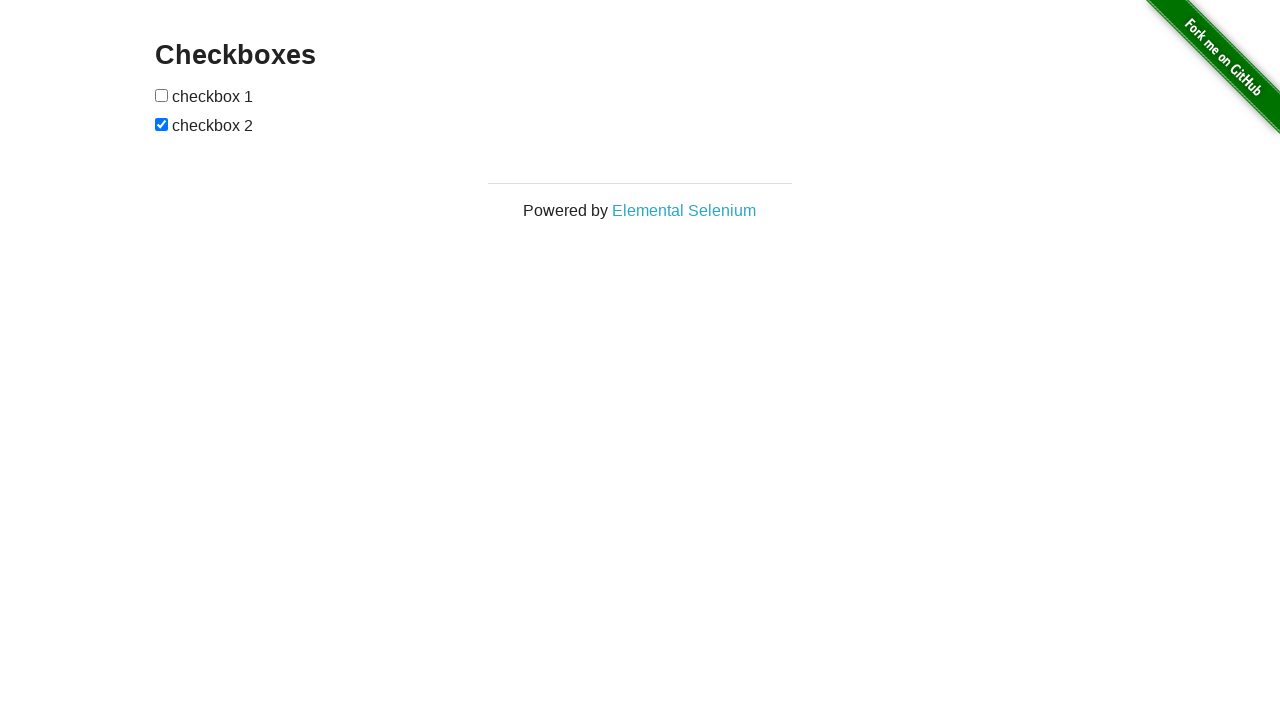

Found 2 checkboxes on the page
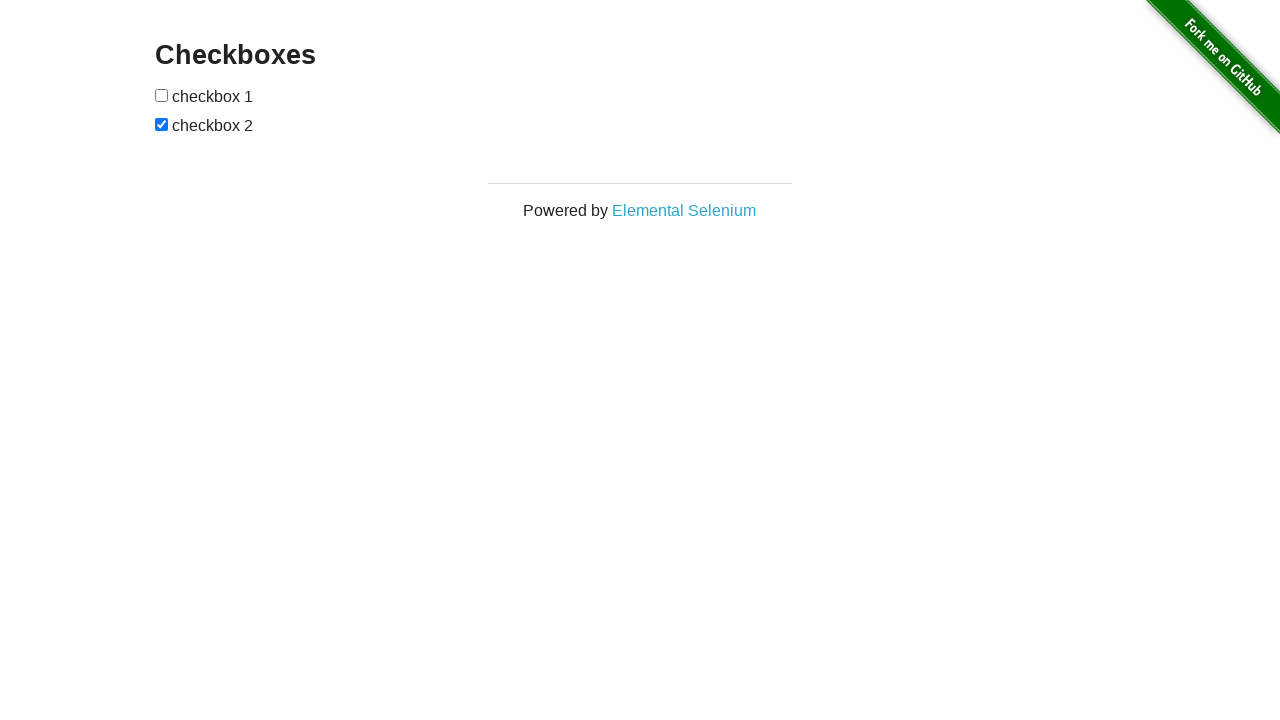

Checked checkbox 1 at (162, 95) on input[type='checkbox'] >> nth=0
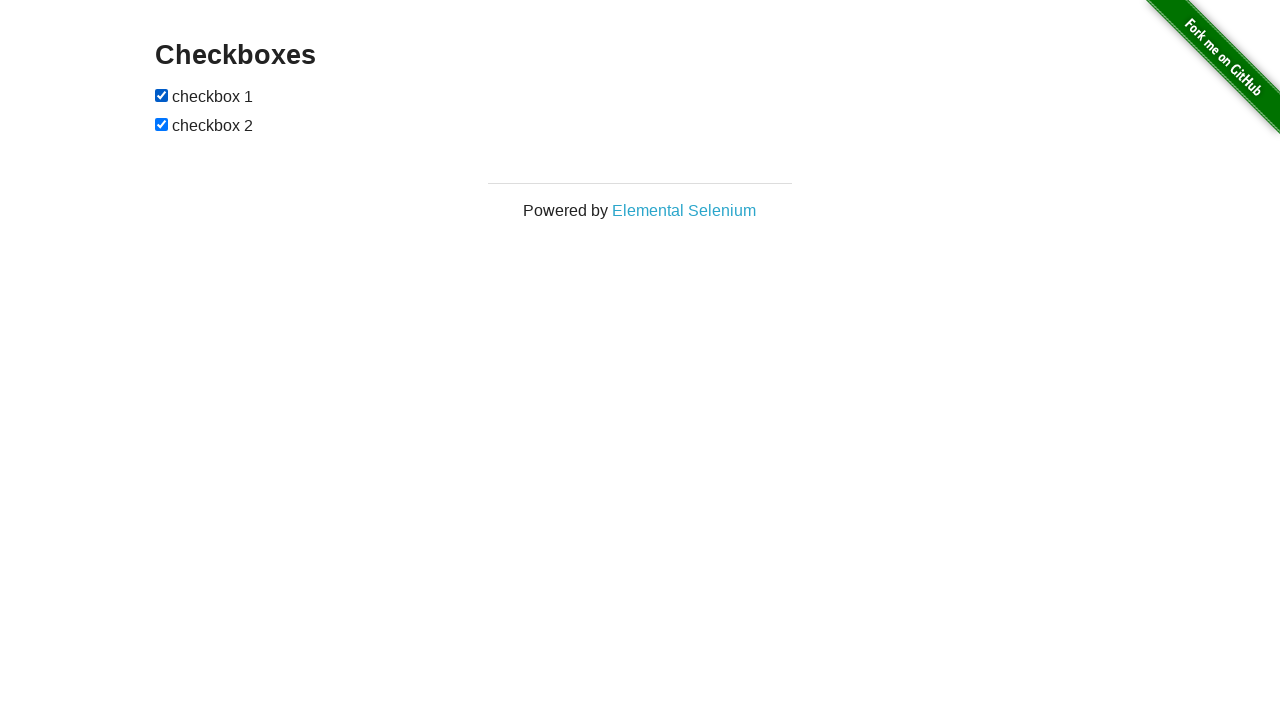

Verified checkbox 1 is checked
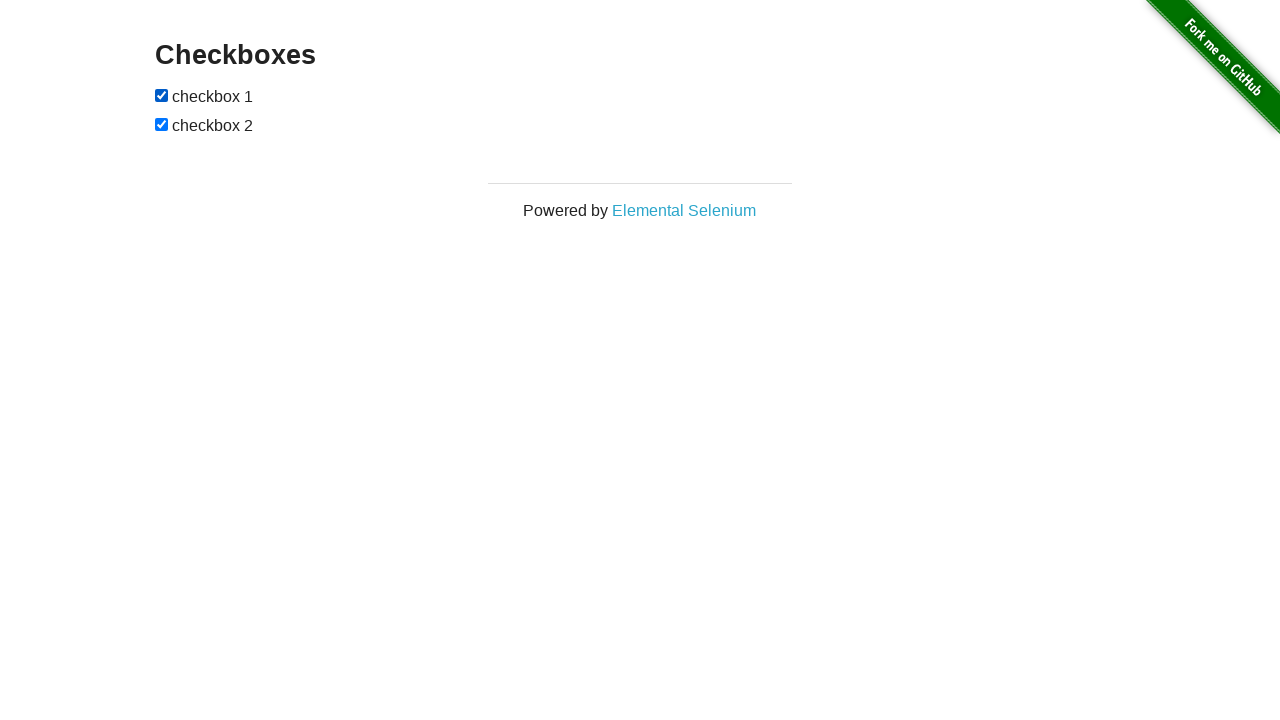

Verified checkbox 2 is checked
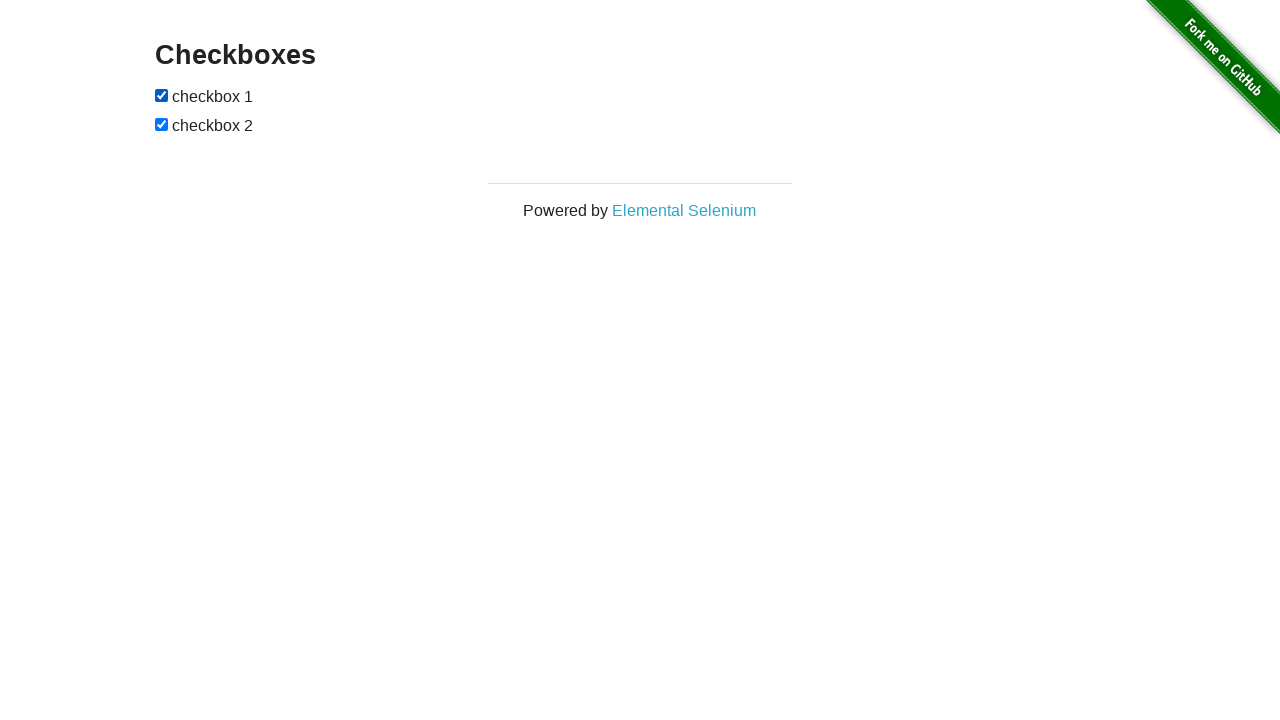

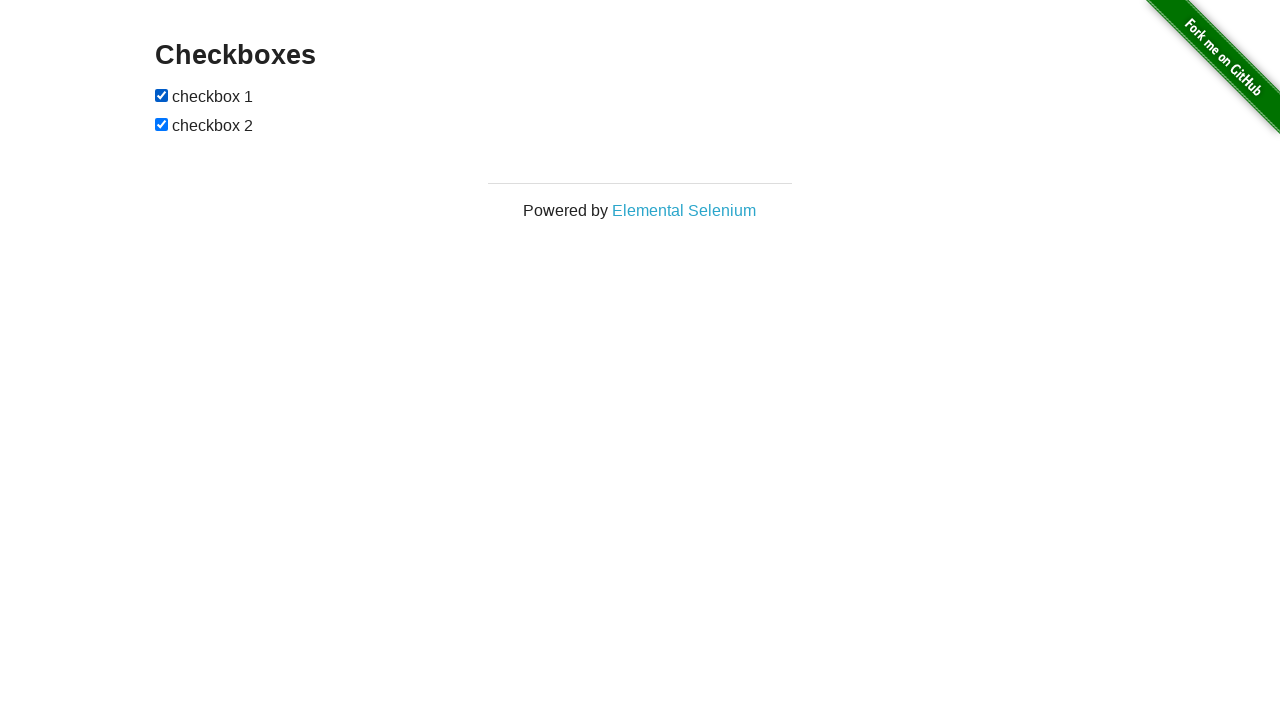